Tests the slow calculator's addition functionality by setting a delay, performing 7 + 8 calculation, and verifying the result equals 15

Starting URL: https://bonigarcia.dev/selenium-webdriver-java/slow-calculator.html

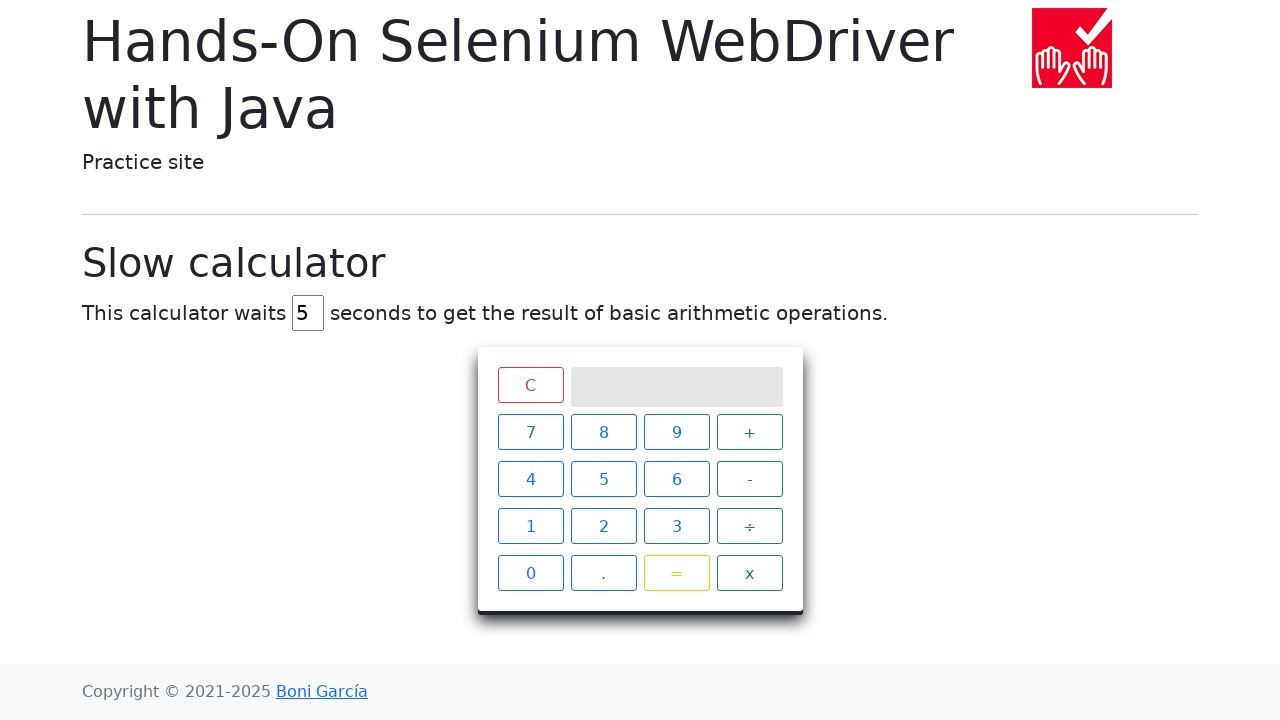

Navigated to slow calculator page
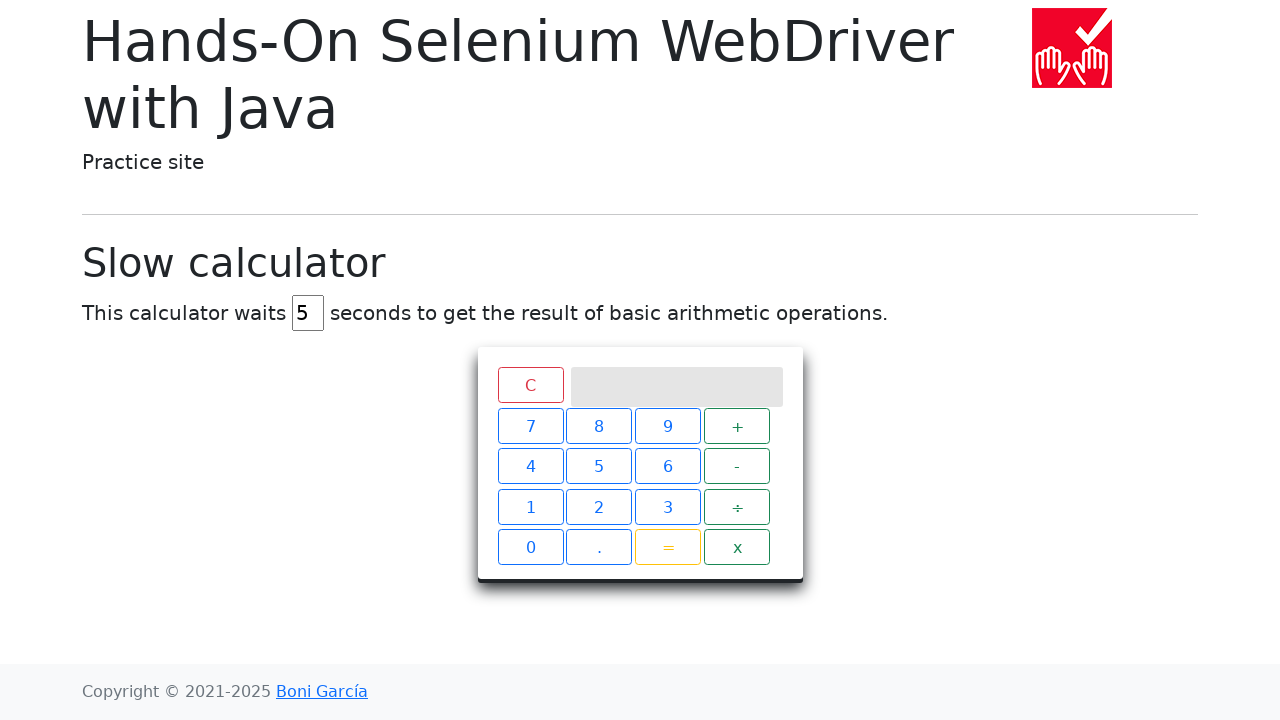

Cleared the delay input field on #delay
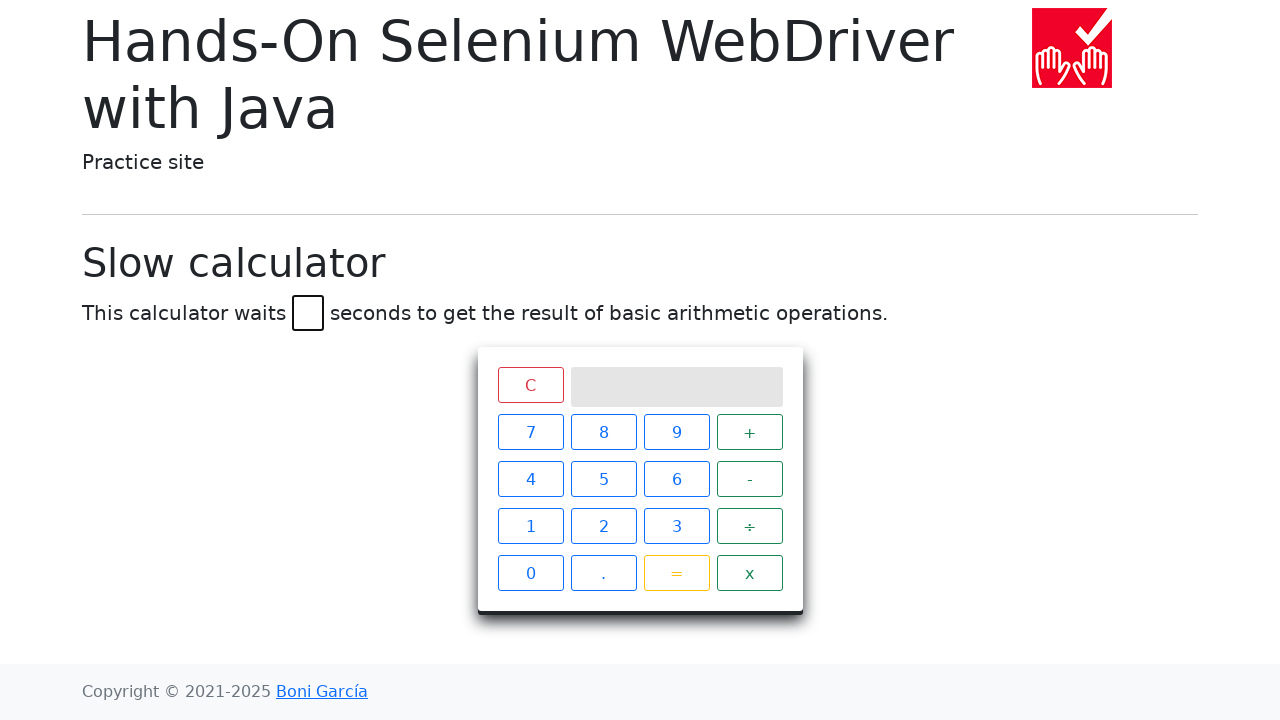

Set delay to 46 seconds on #delay
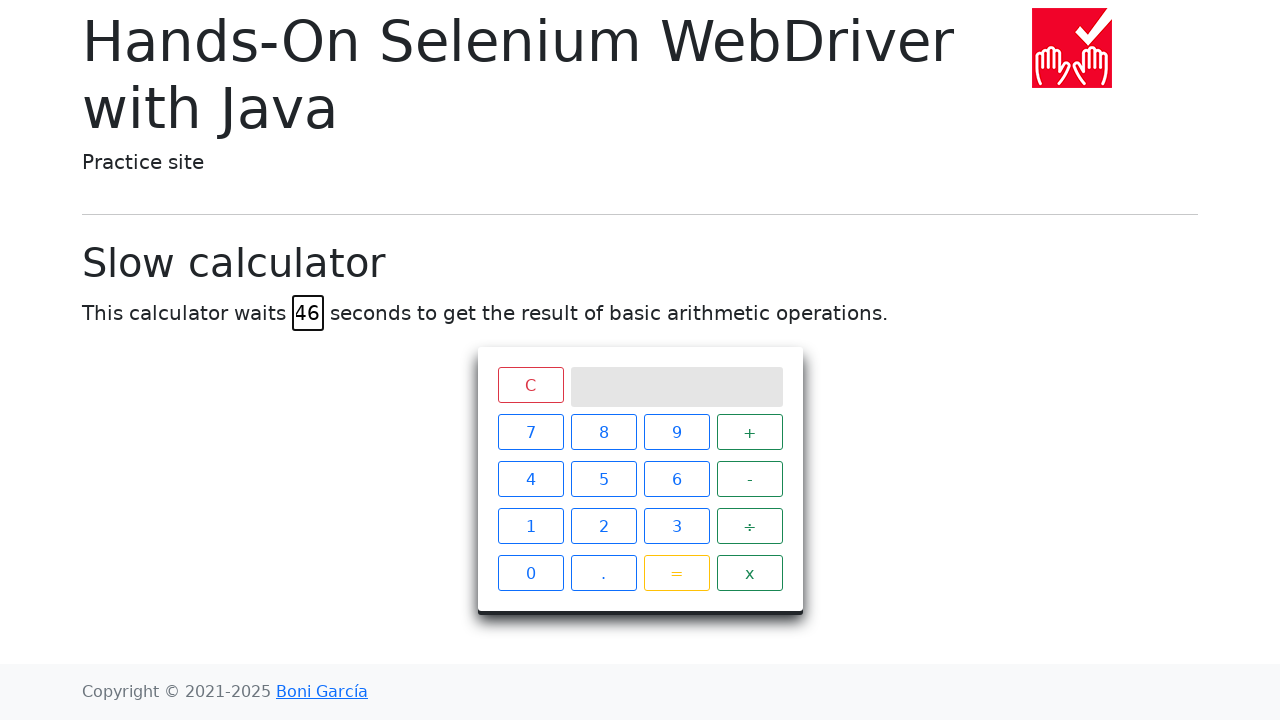

Clicked button '7' at (530, 432) on xpath=//span[text()='7']
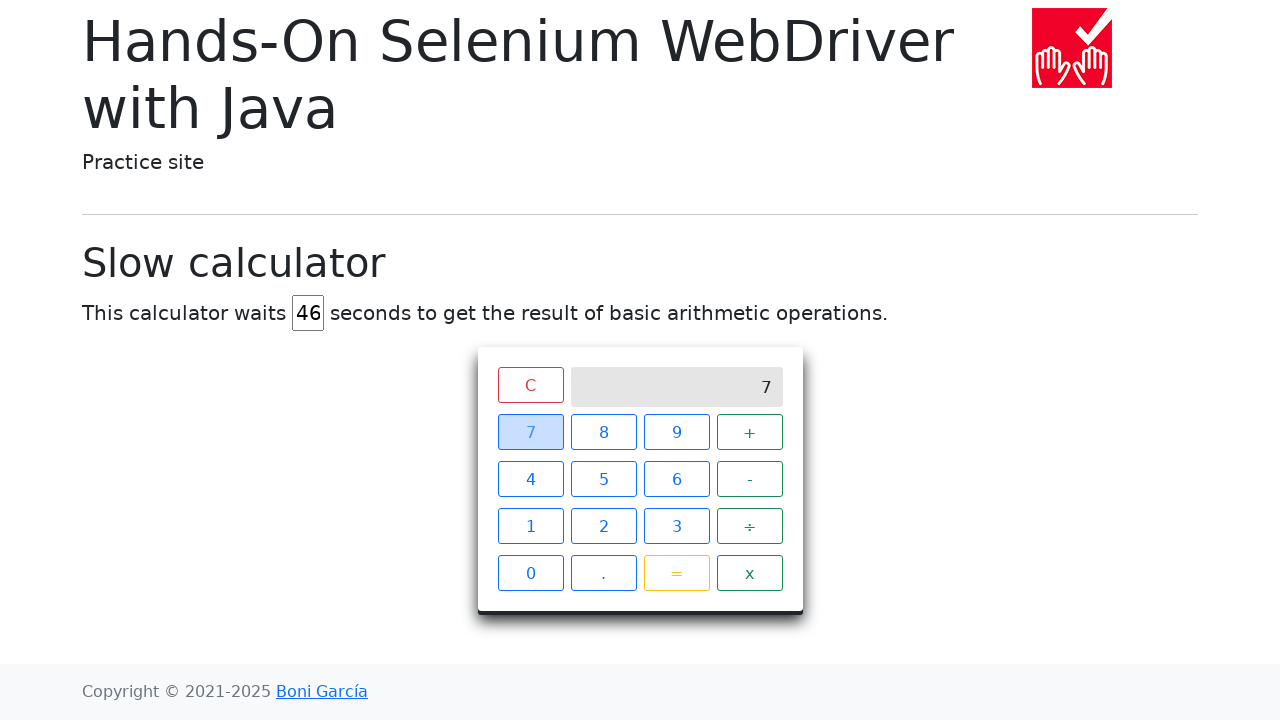

Clicked button '+' at (750, 432) on xpath=//span[text()='+']
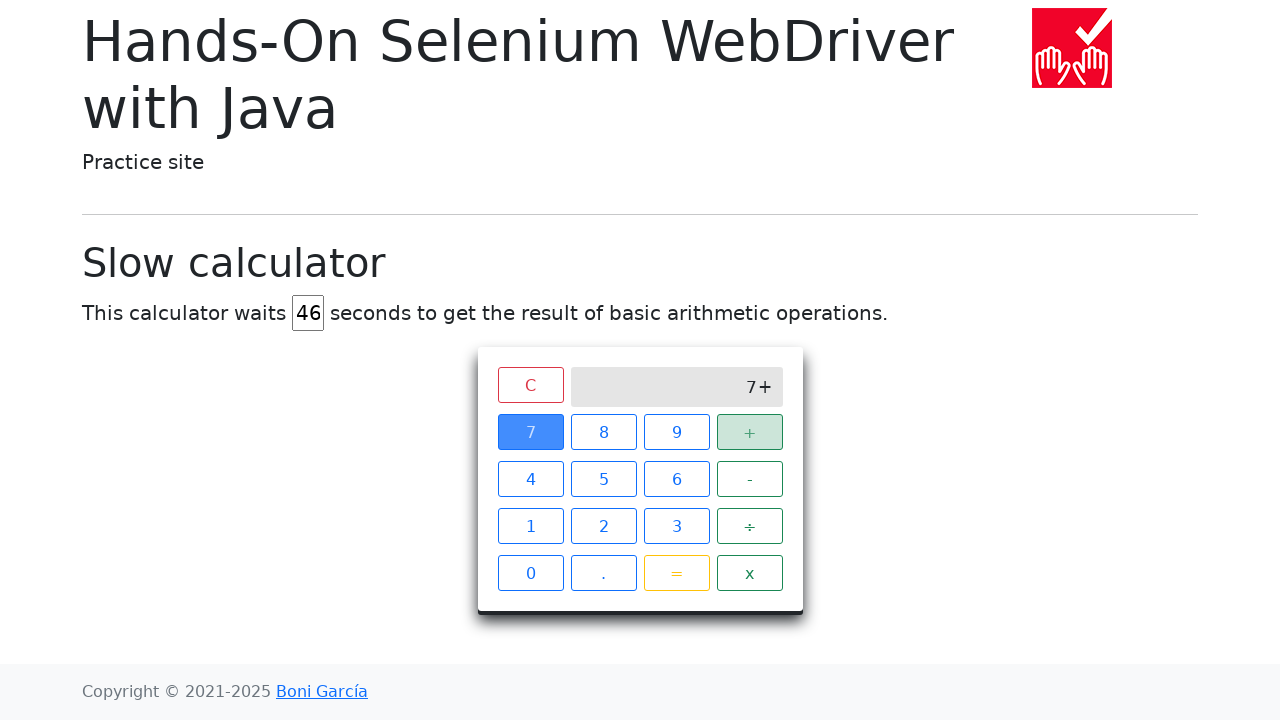

Clicked button '8' at (604, 432) on xpath=//span[text()='8']
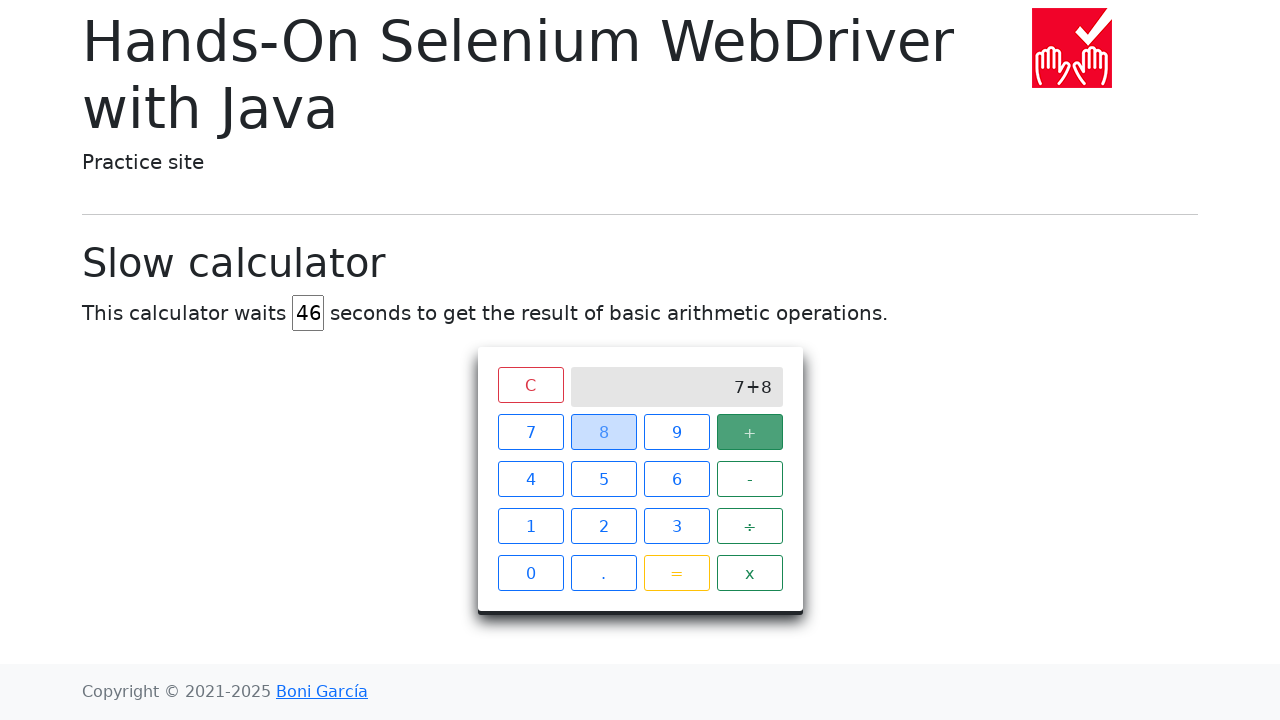

Clicked button '=' at (676, 573) on xpath=//span[text()='=']
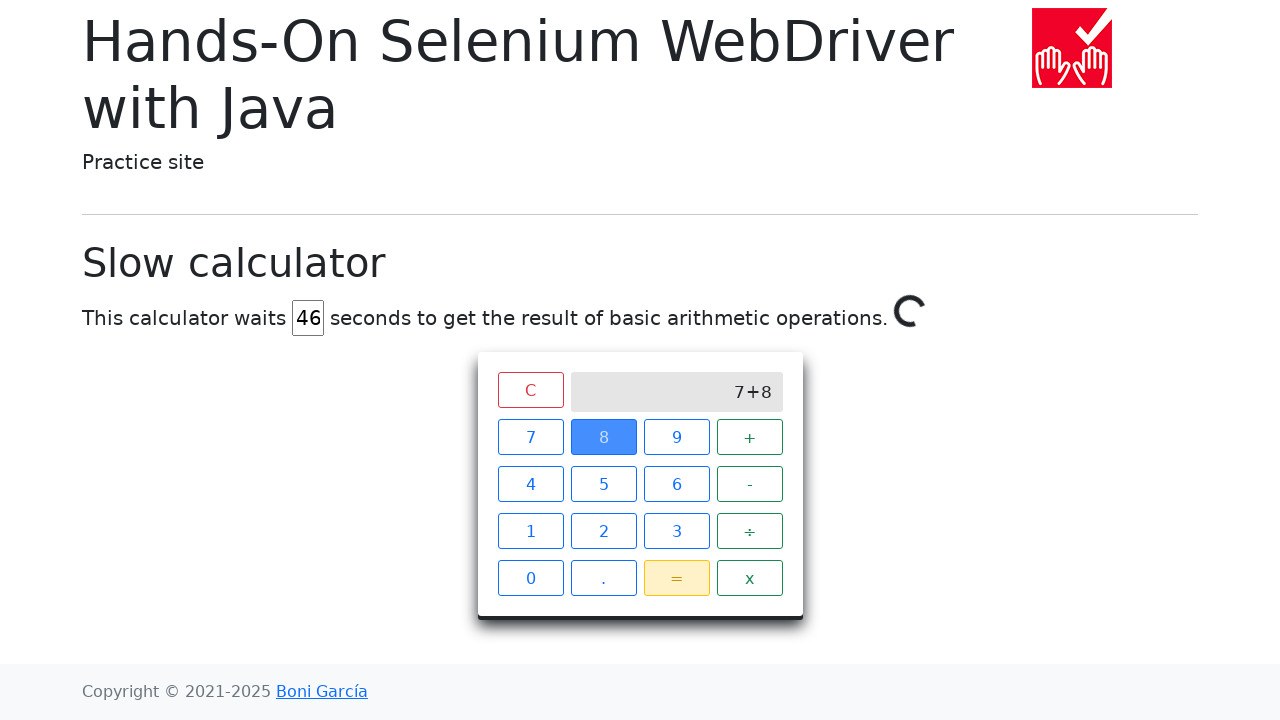

Waited for calculator result to display '15'
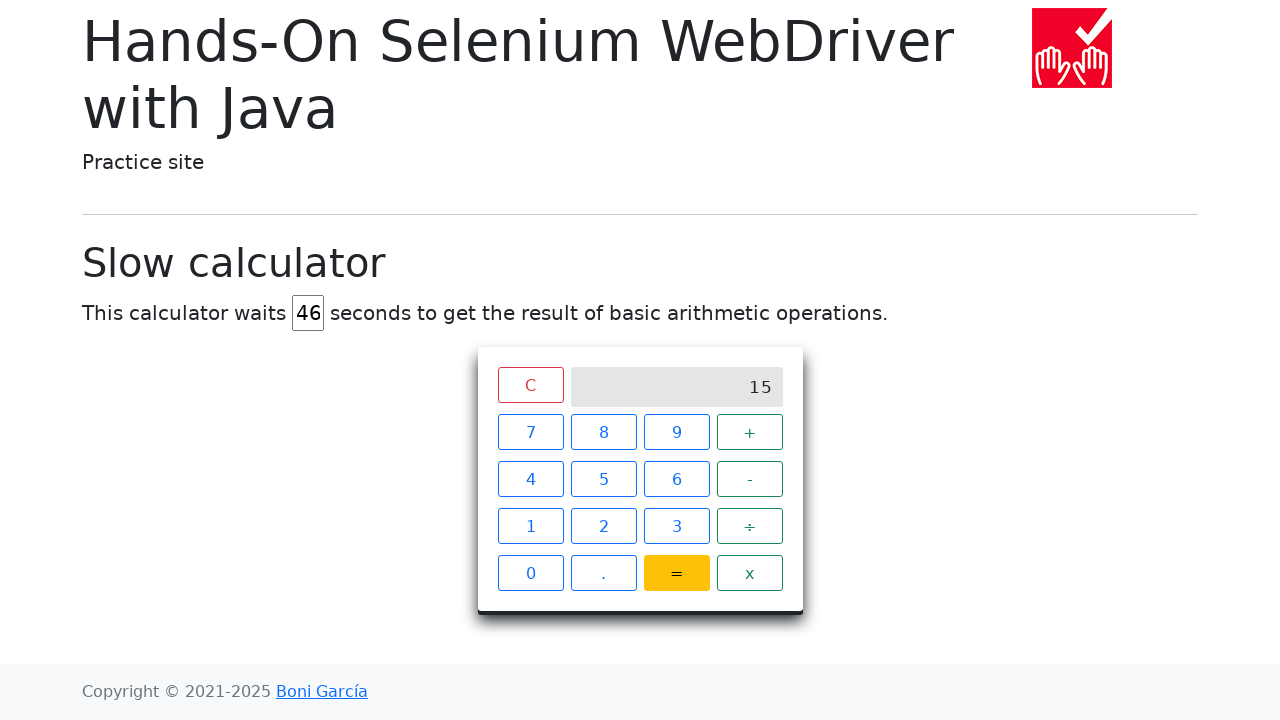

Retrieved result from screen: '15'
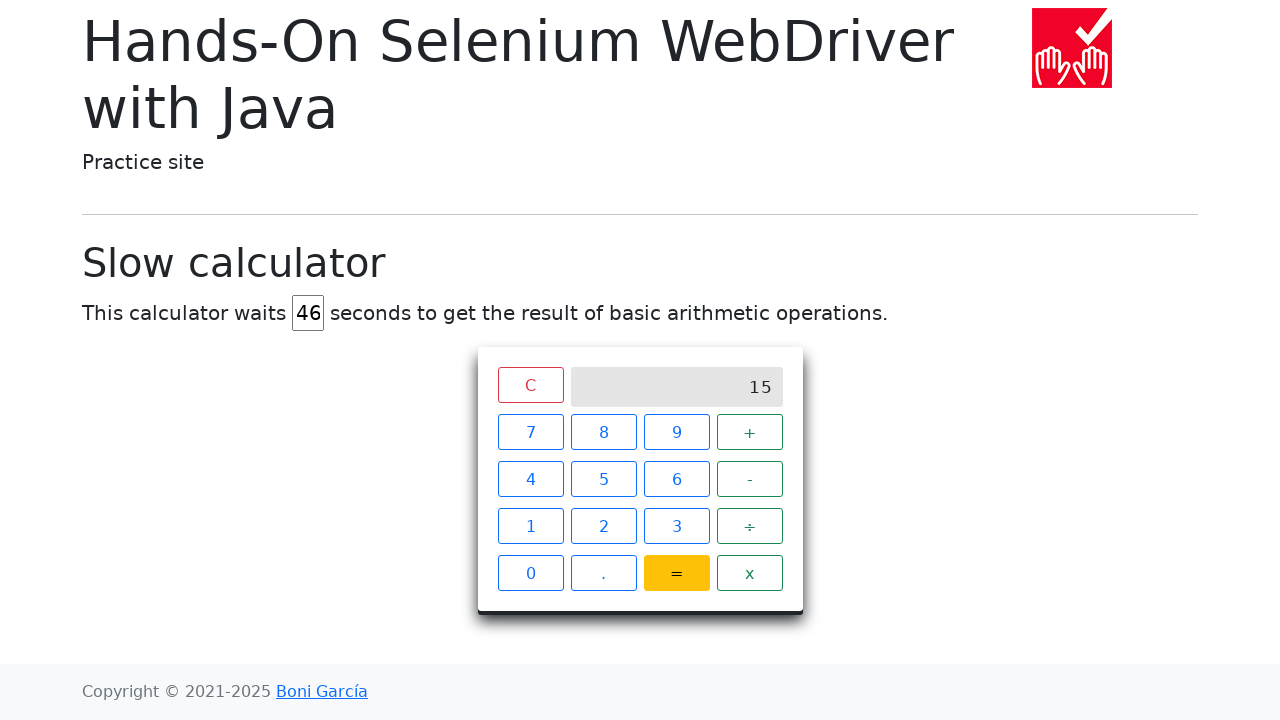

Asserted that result equals '15'
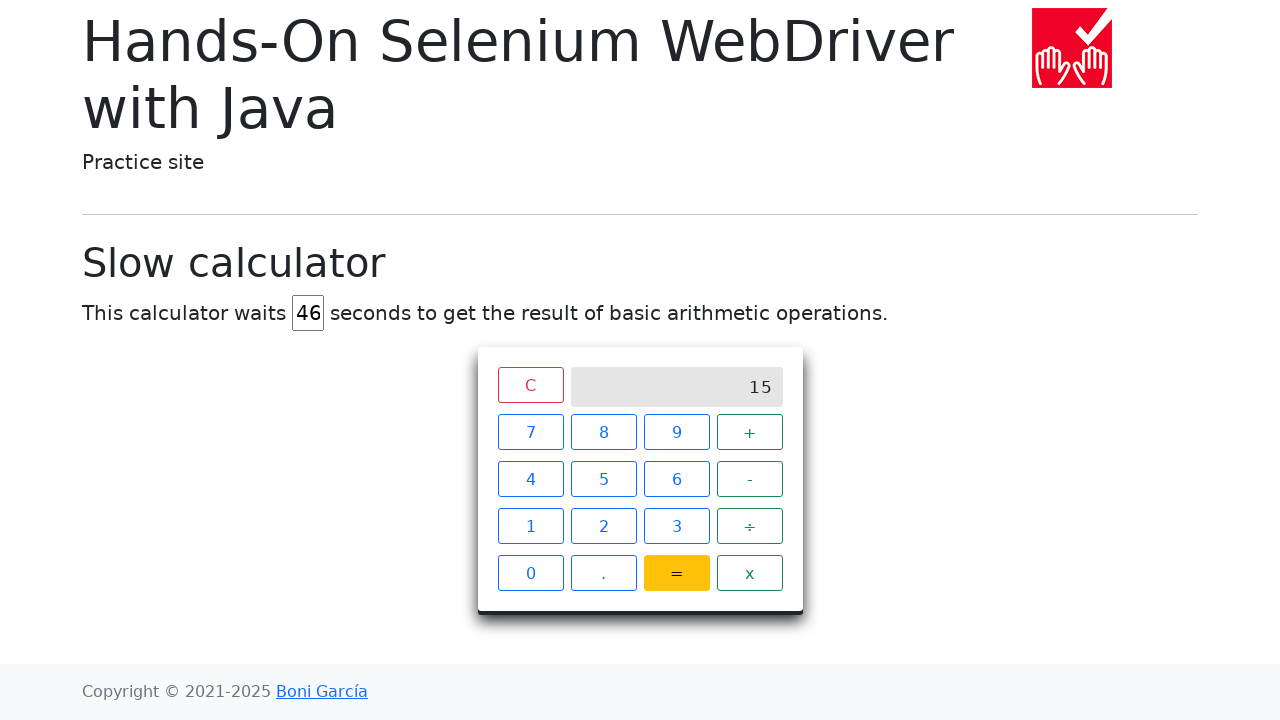

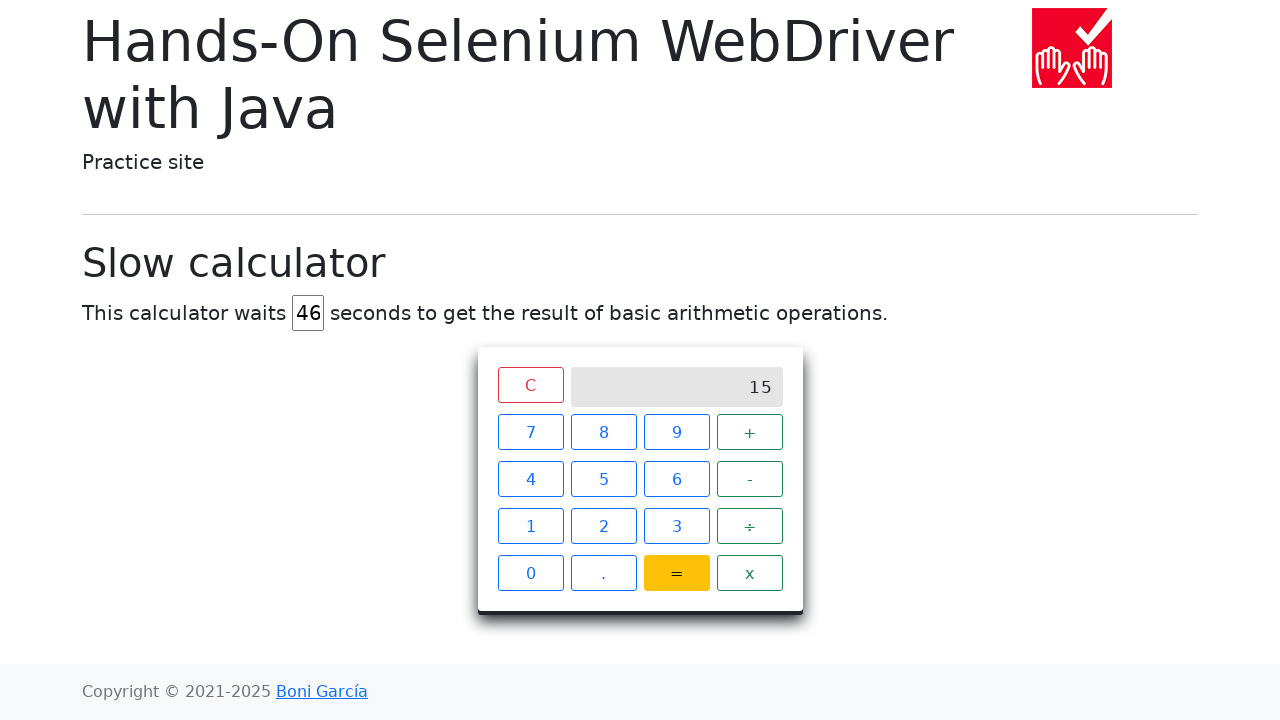